Tests application behavior when network requests containing "GetBook" fail by intercepting and aborting those requests, then navigating to the library section.

Starting URL: https://rahulshettyacademy.com/angularAppdemo/

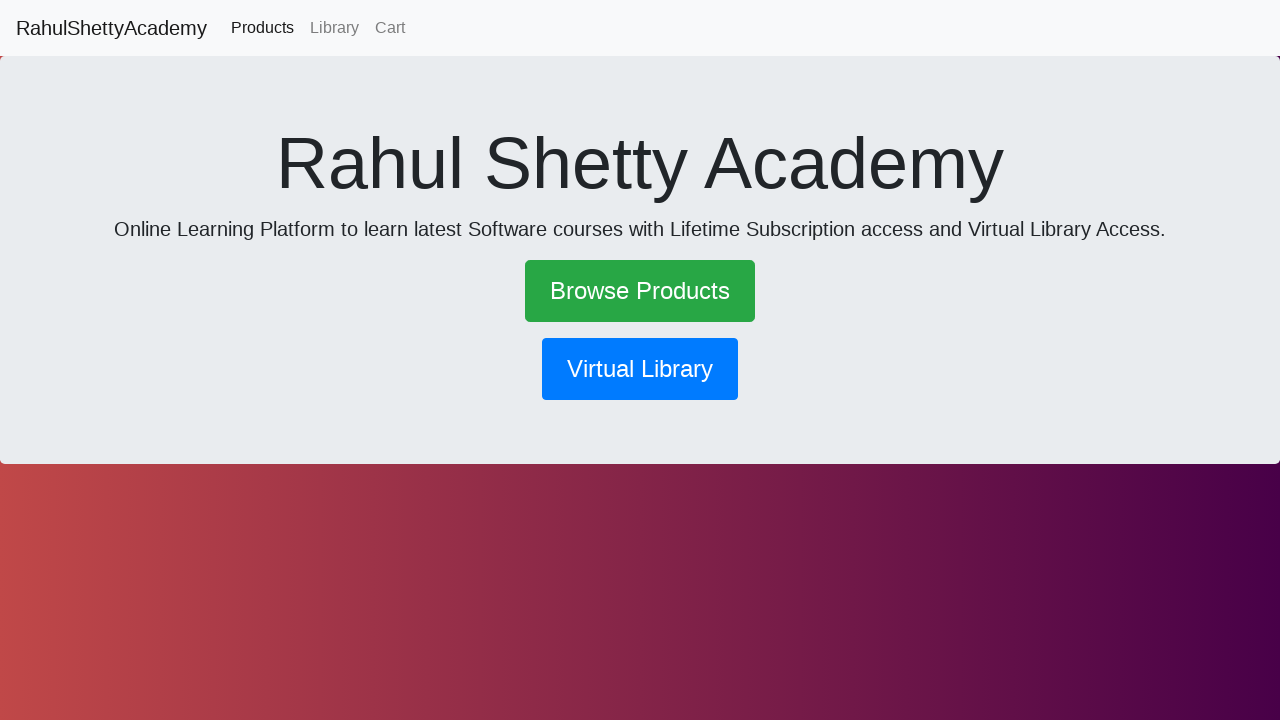

Set up route interception to abort GetBook requests
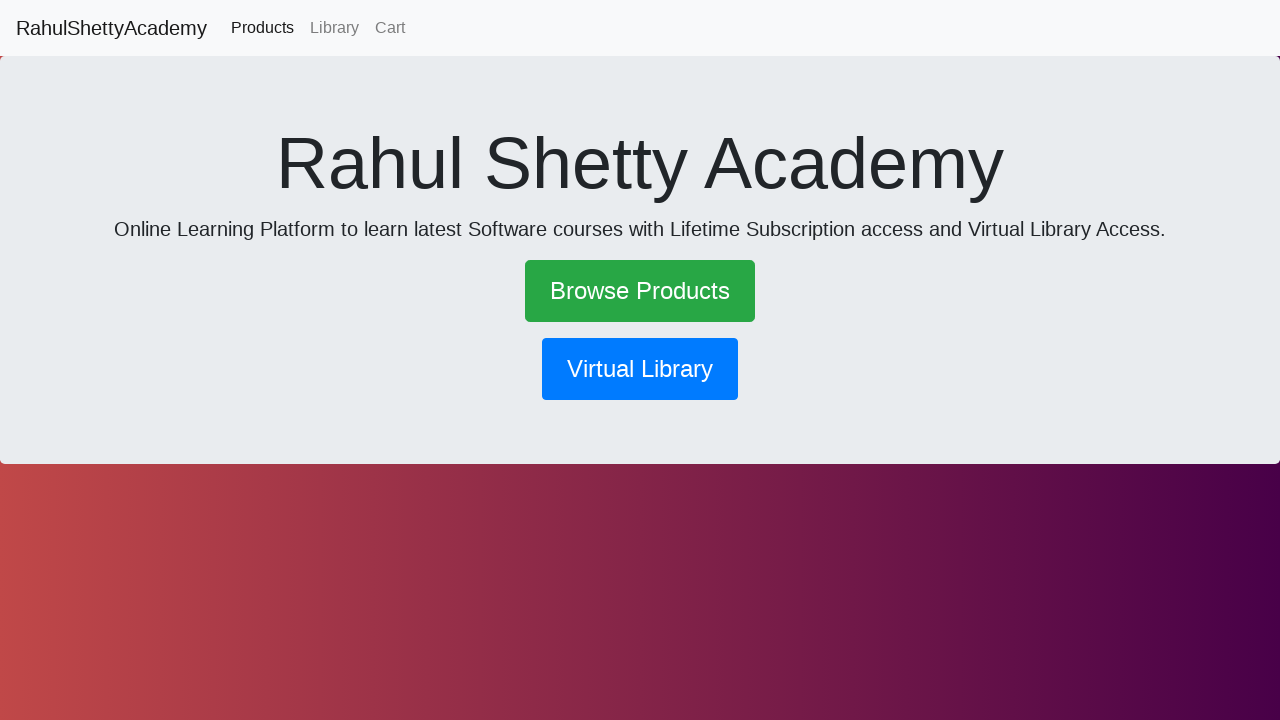

Clicked library button to navigate to library section at (640, 369) on button[routerlink*='library']
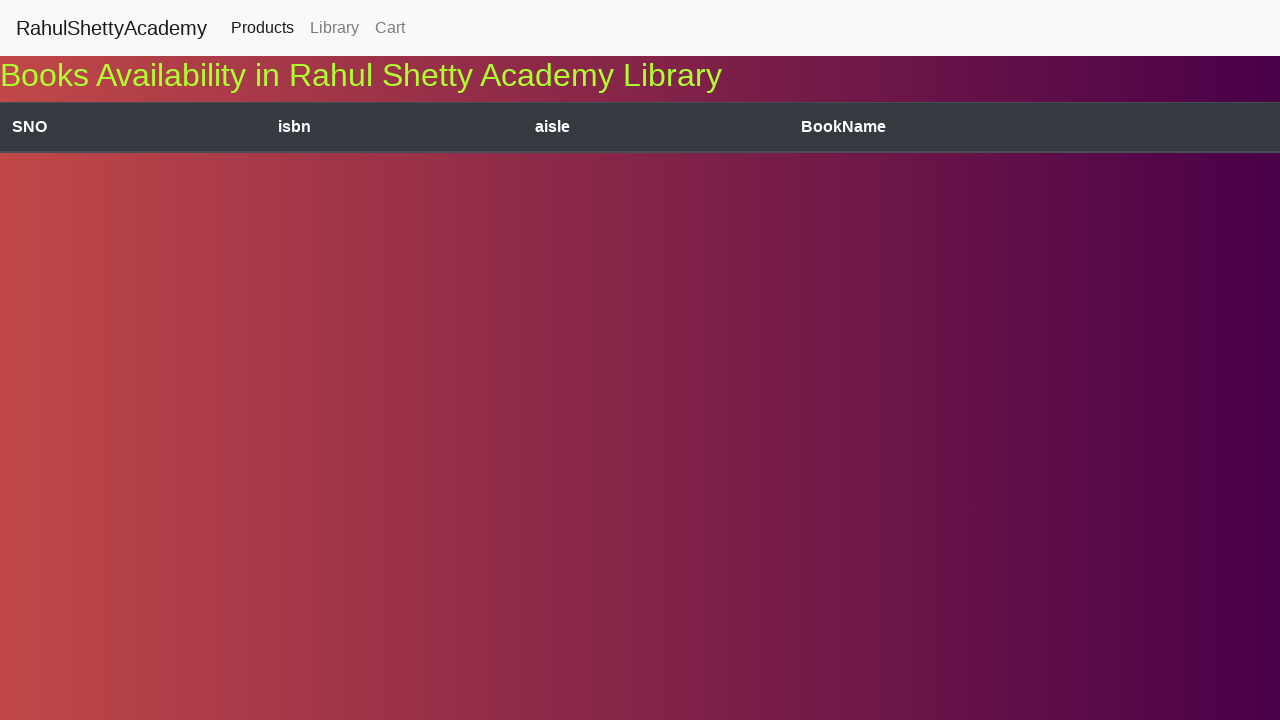

Waited for page to reach network idle state after failed GetBook requests
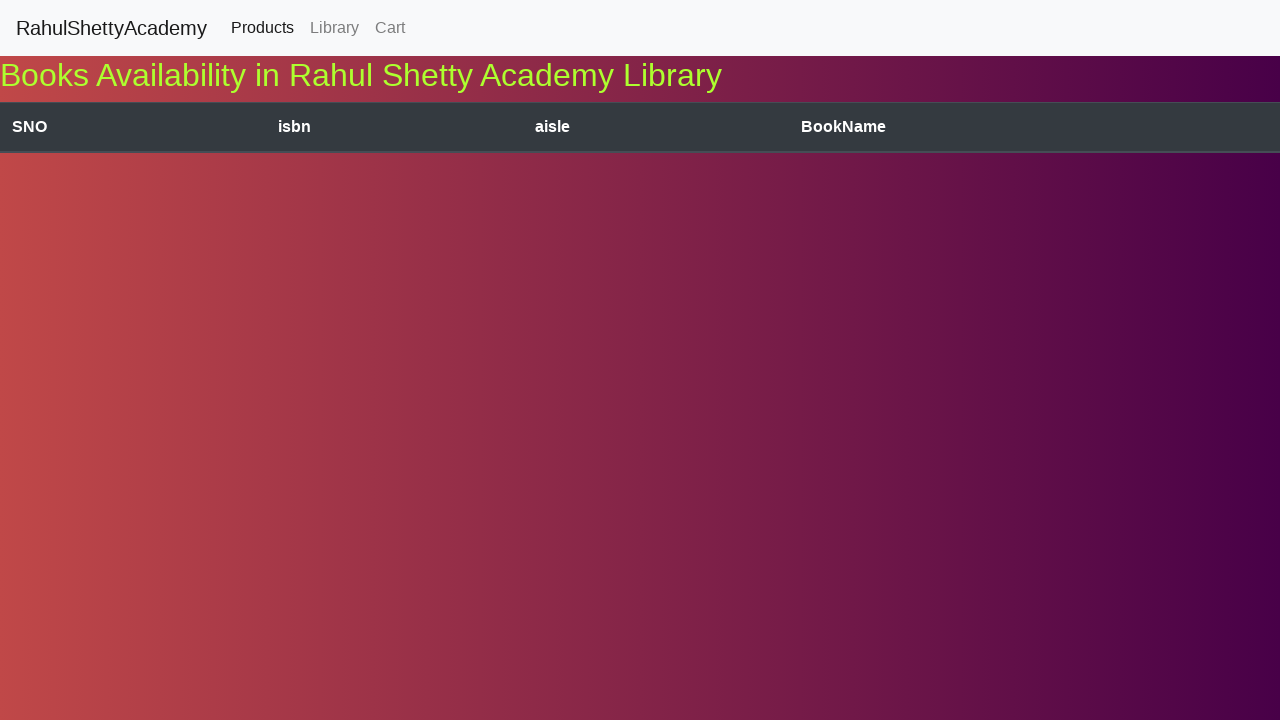

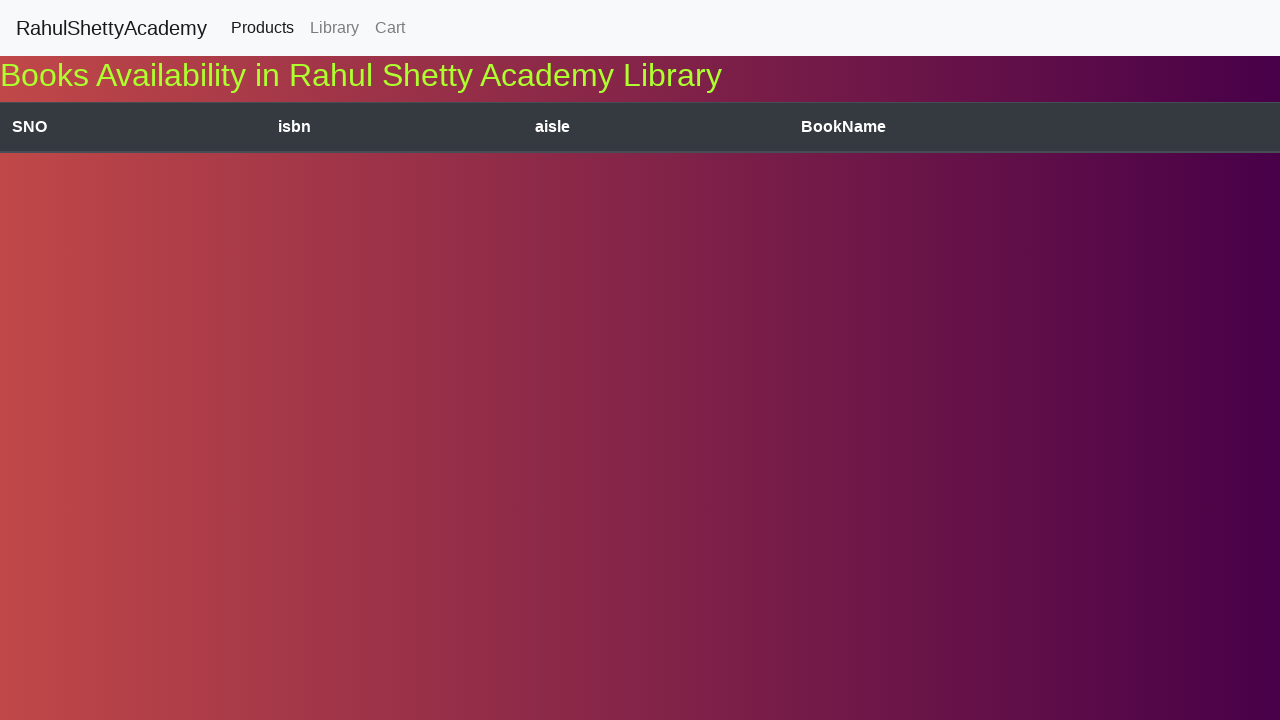